Tests various dropdown interactions including selecting single and multiple options from different dropdown elements on the page

Starting URL: https://letcode.in/dropdowns

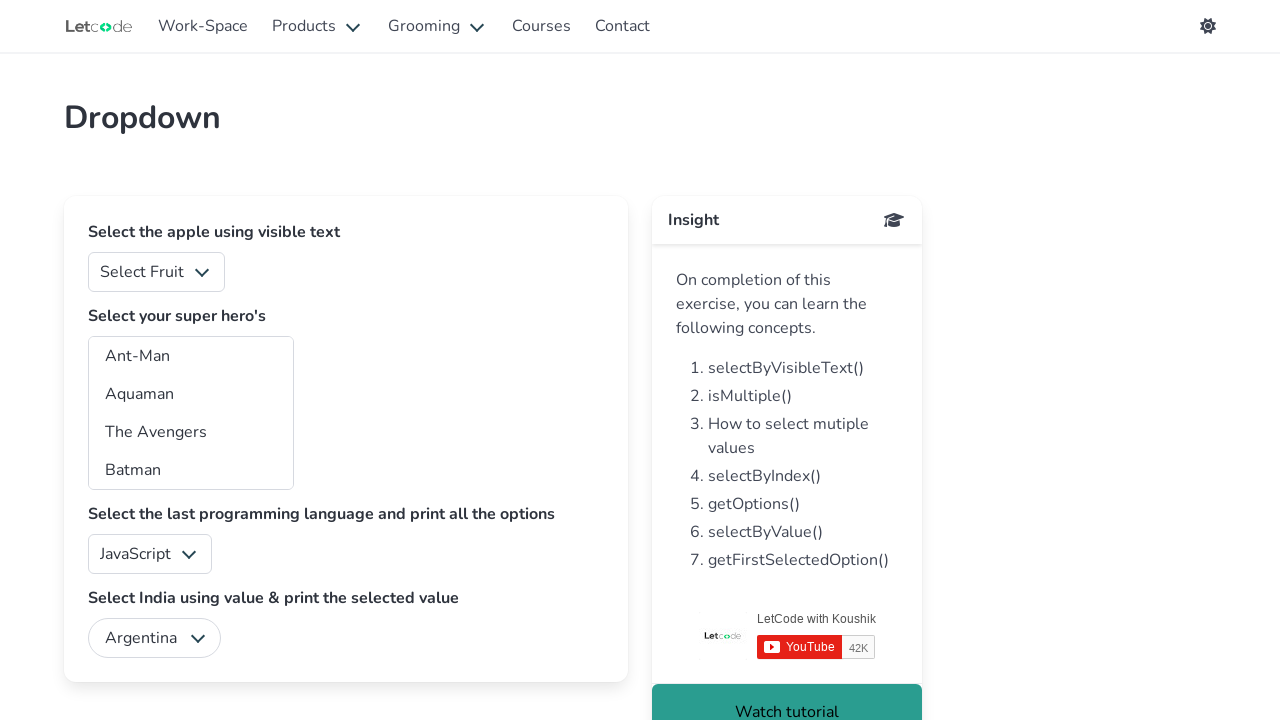

Clicked on fruits dropdown to open it at (156, 272) on #fruits
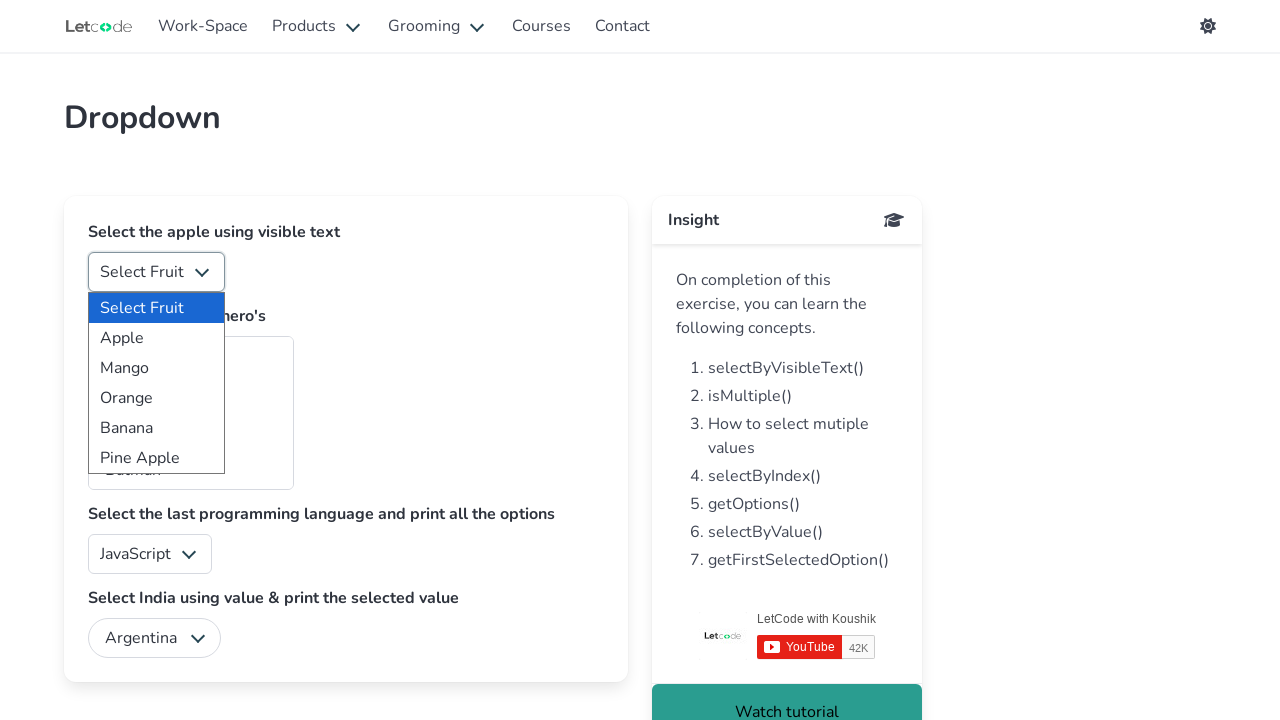

Selected 'Mango' from fruits dropdown by visible text on #fruits
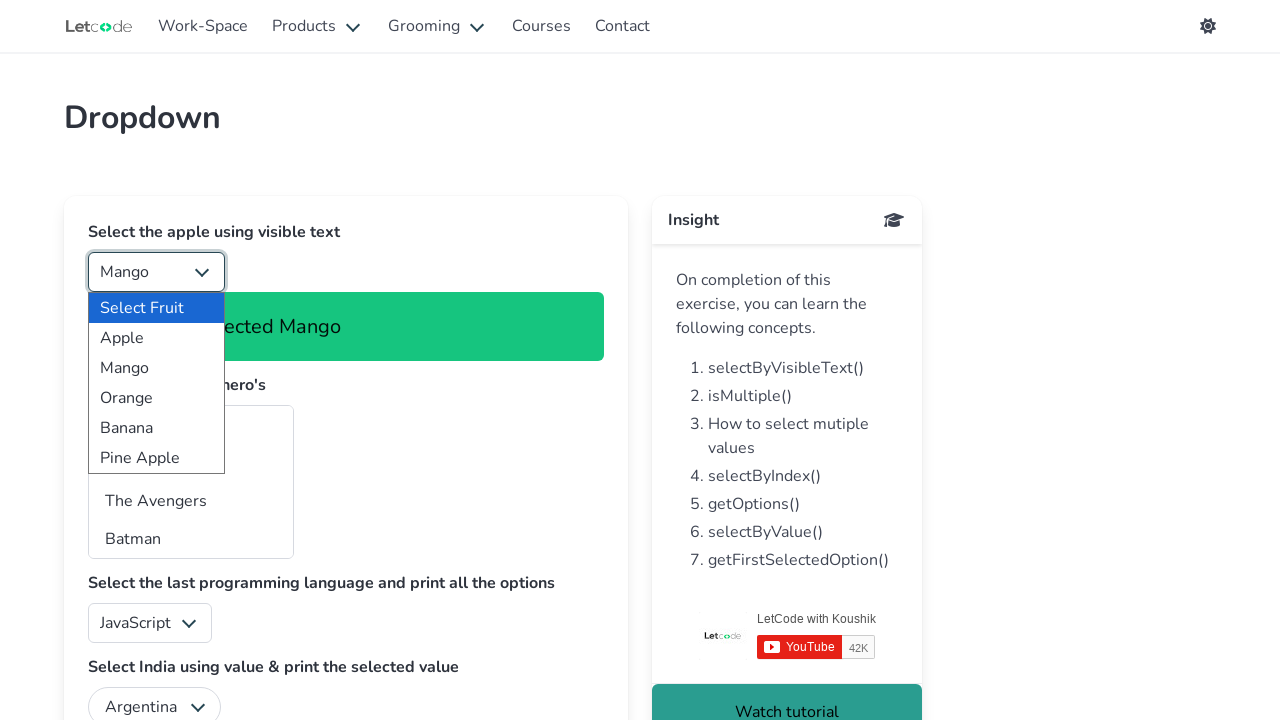

Selected superhero option at index 3 (4th option) on #superheros
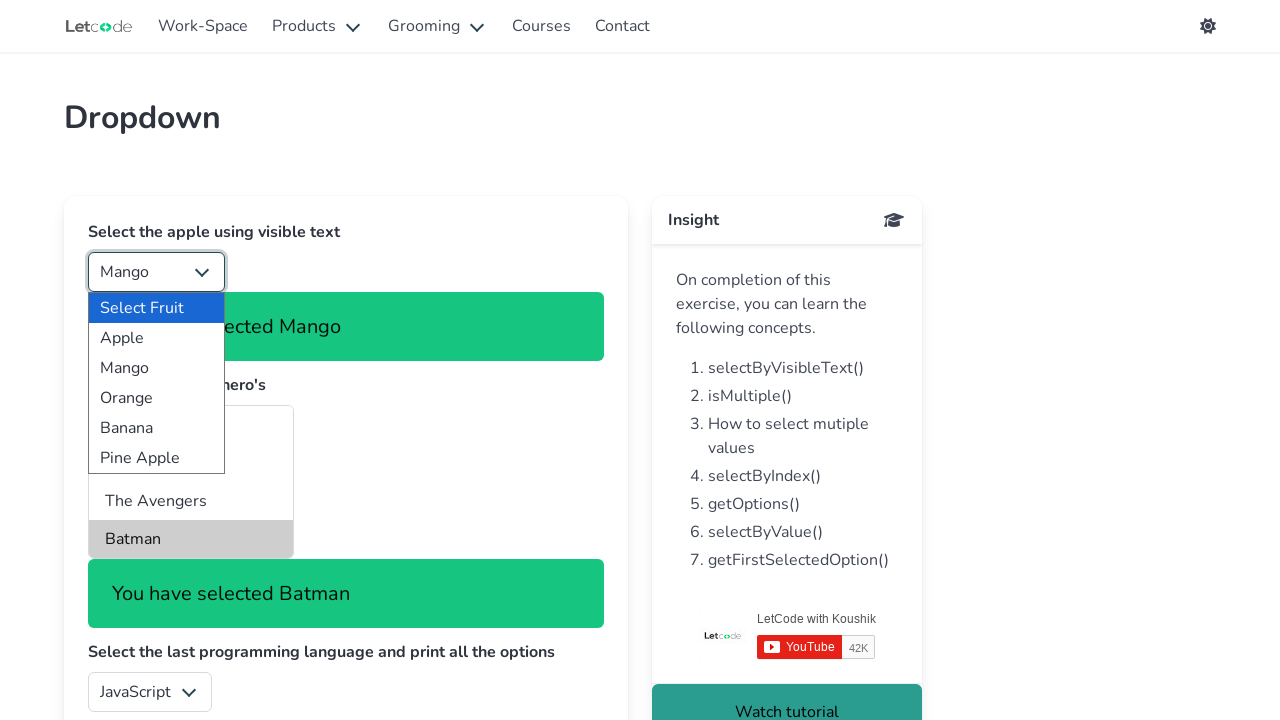

Selected 'Iron Man' from superheros dropdown by value 'im' on #superheros
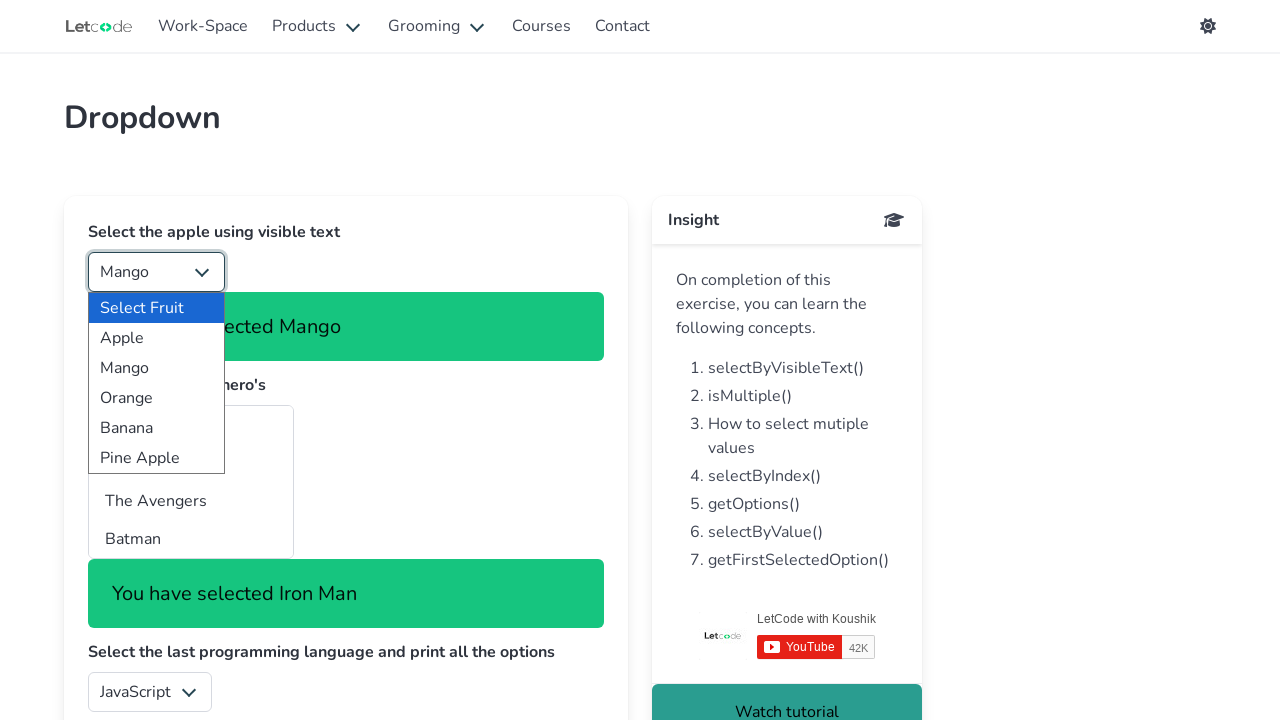

Selected programming language at index 4 (last option) on #lang
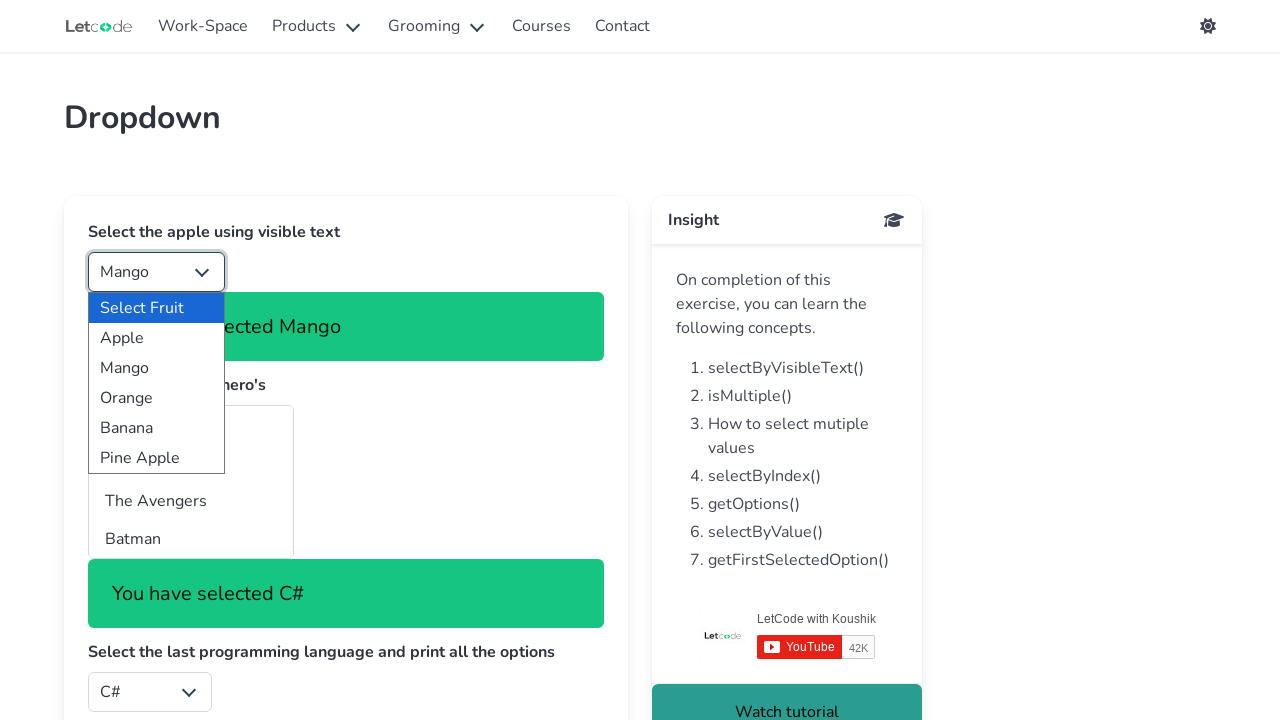

Selected 'India' from country dropdown by value on #country
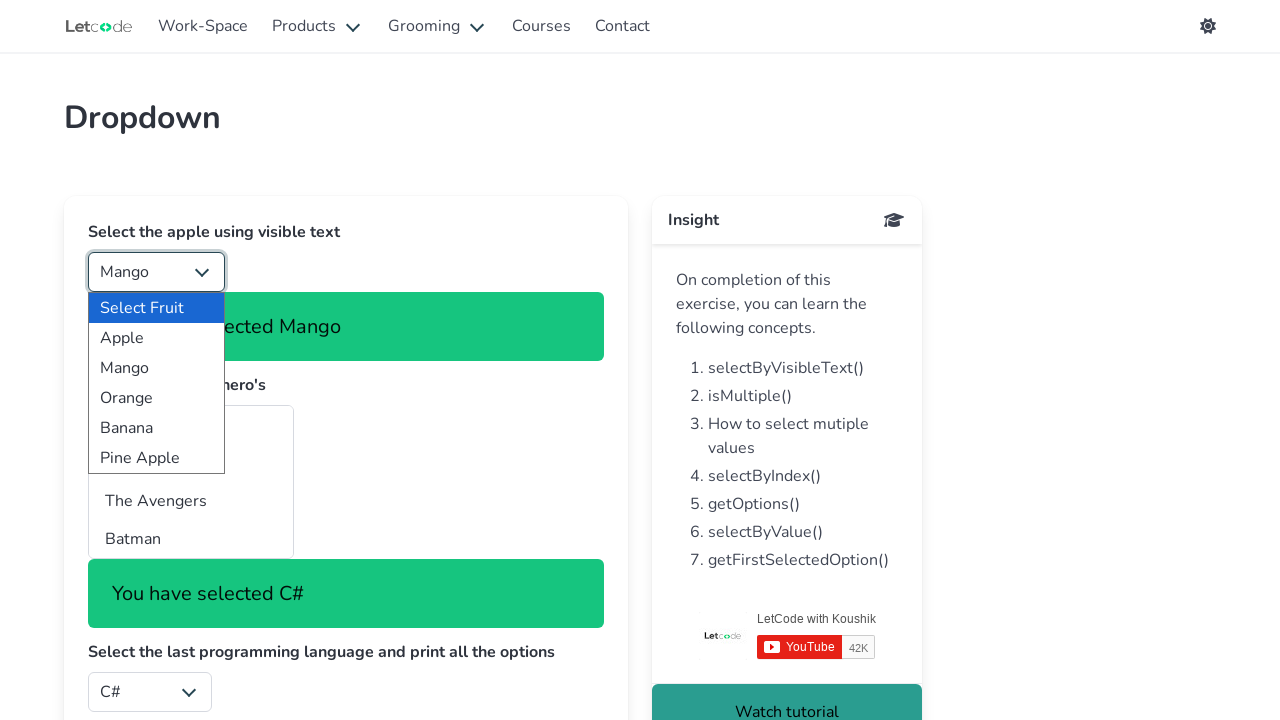

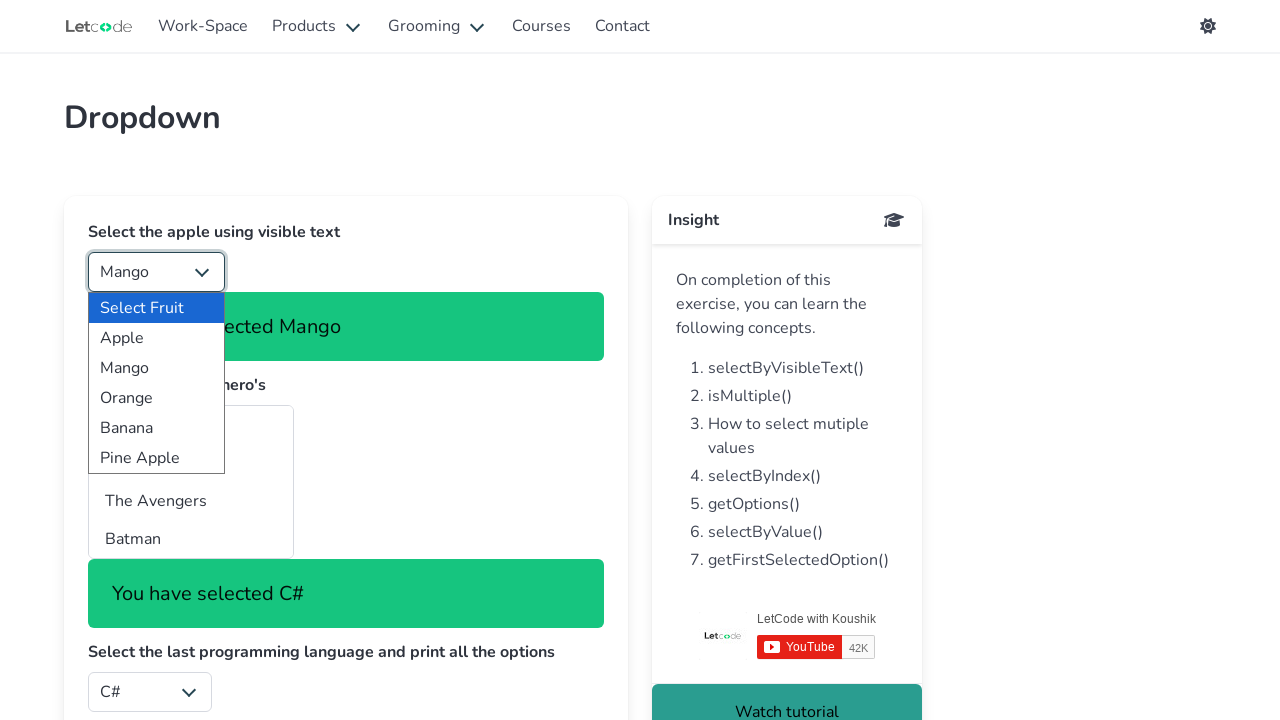